Navigates to an Airship article page about web push notifications and maximizes the browser window to verify the page loads successfully.

Starting URL: https://www.airship.com/resources/explainer/web-push-notifications-explained/

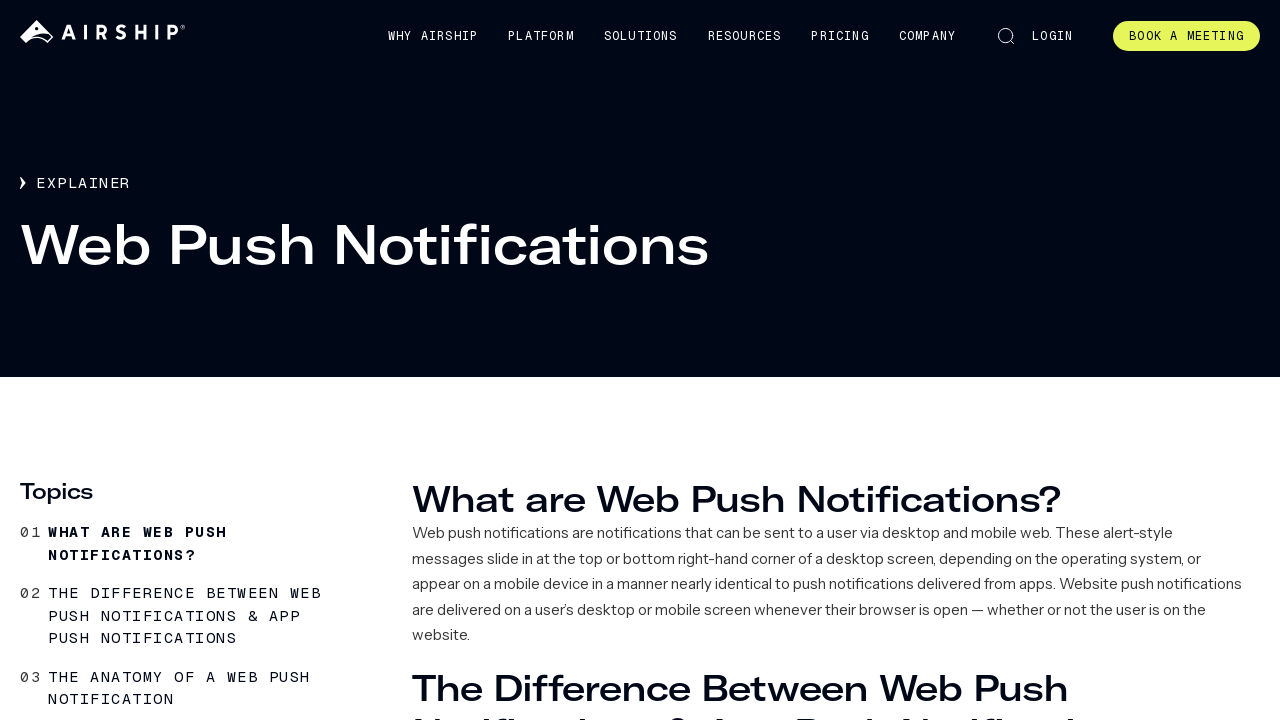

Set viewport size to 1920x1080
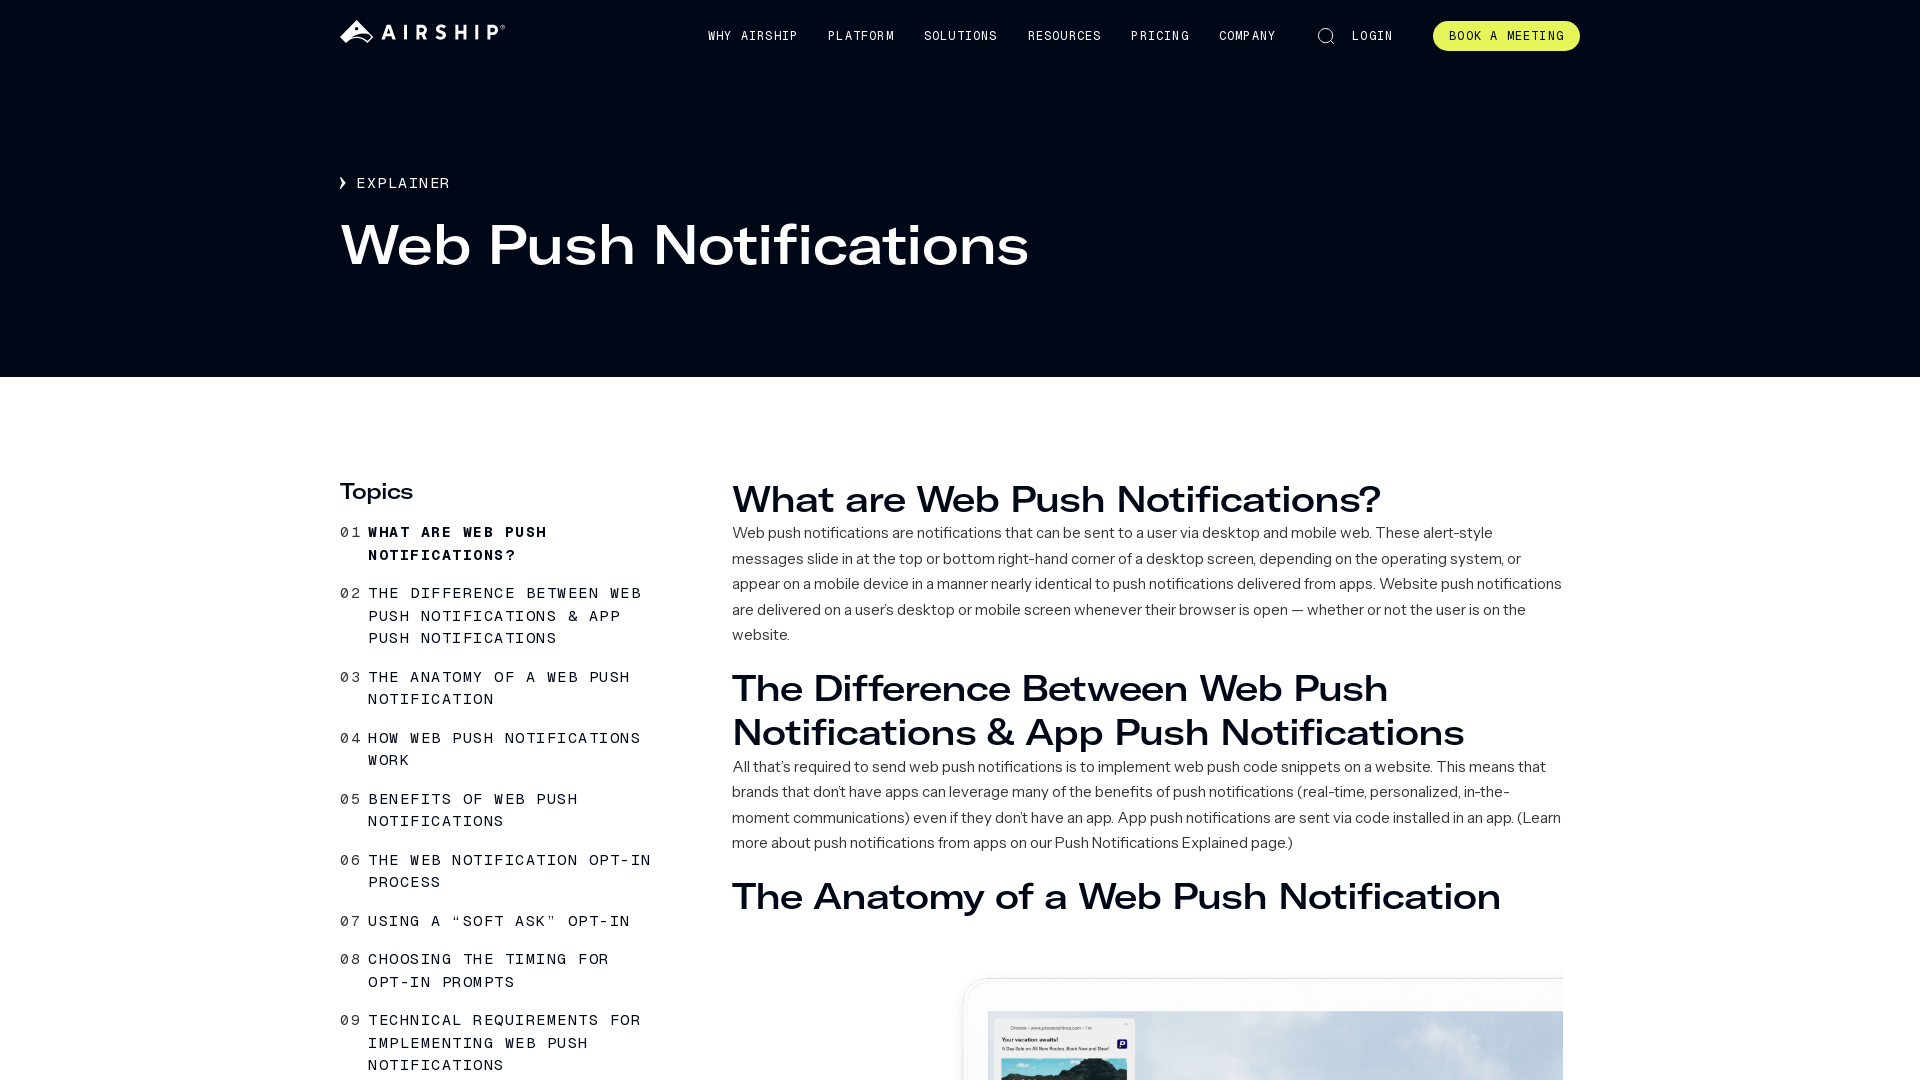

Page content loaded (domcontentloaded state)
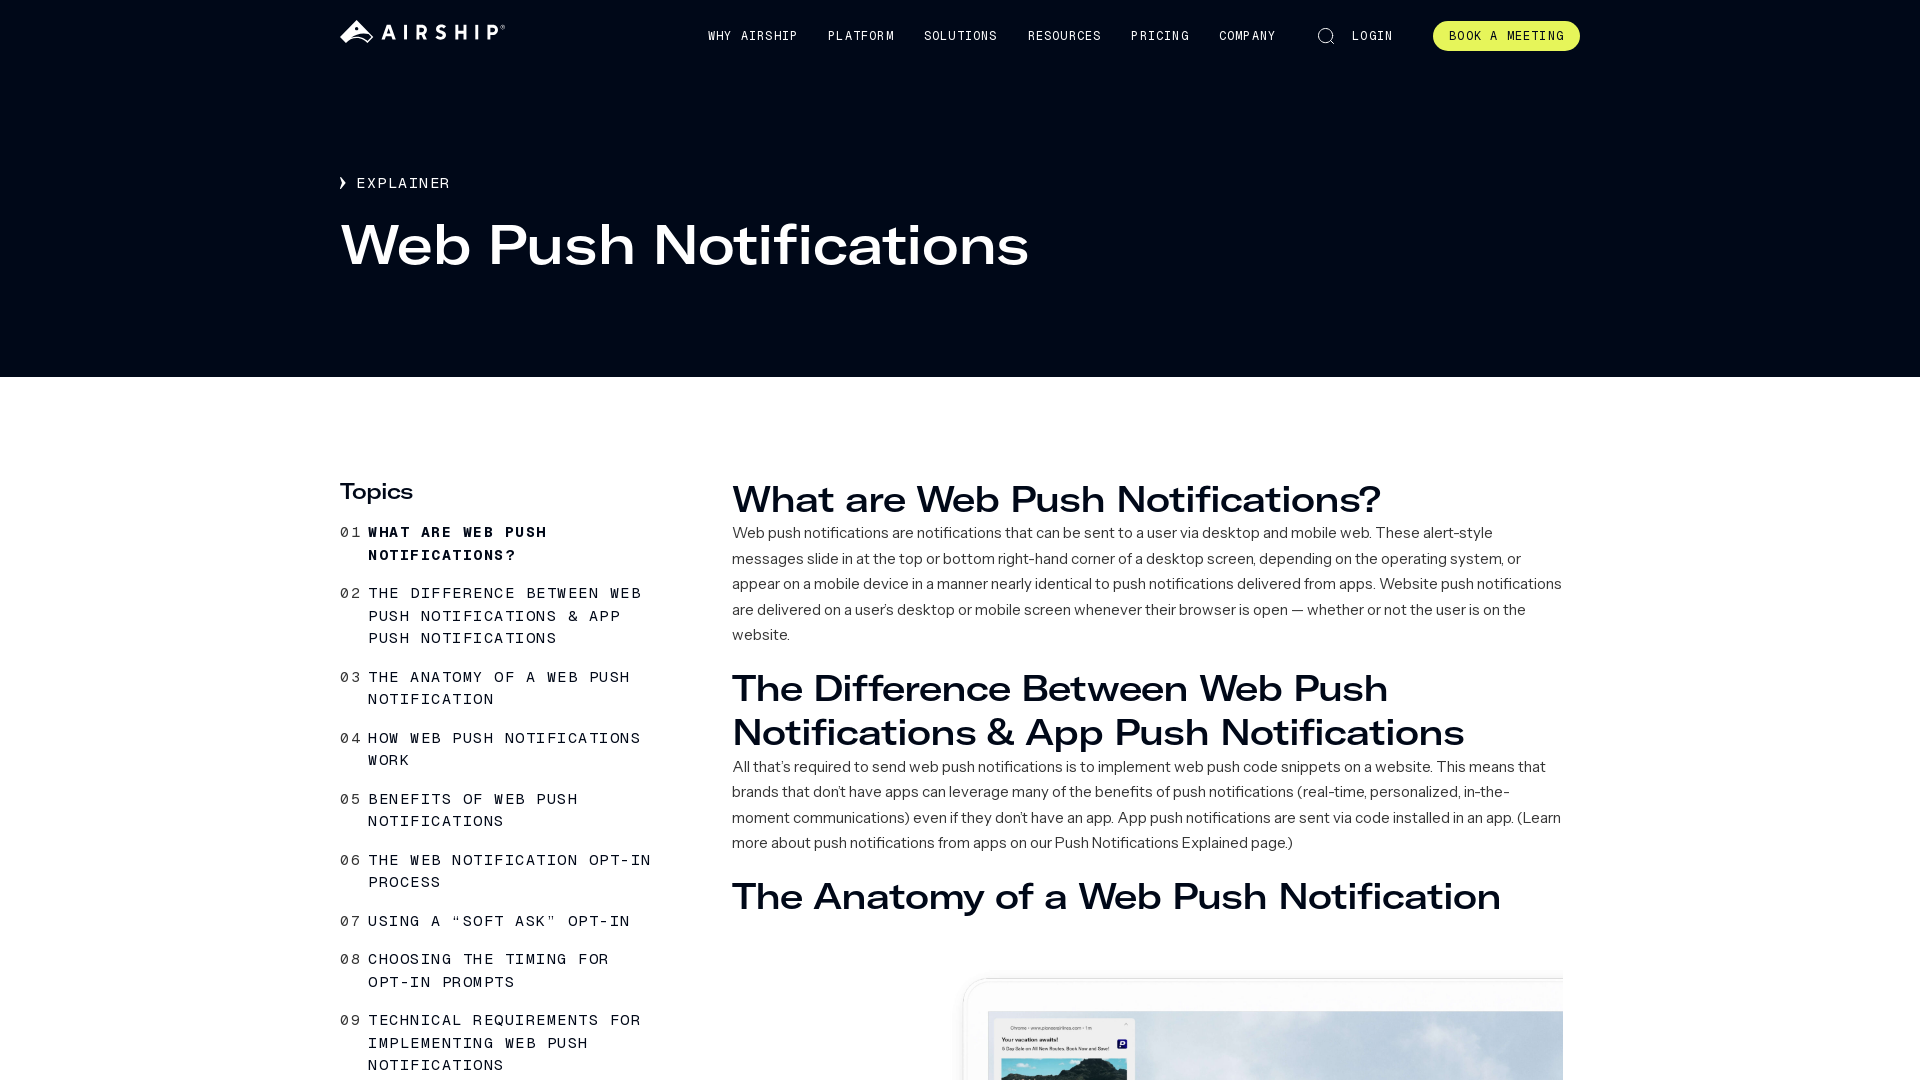

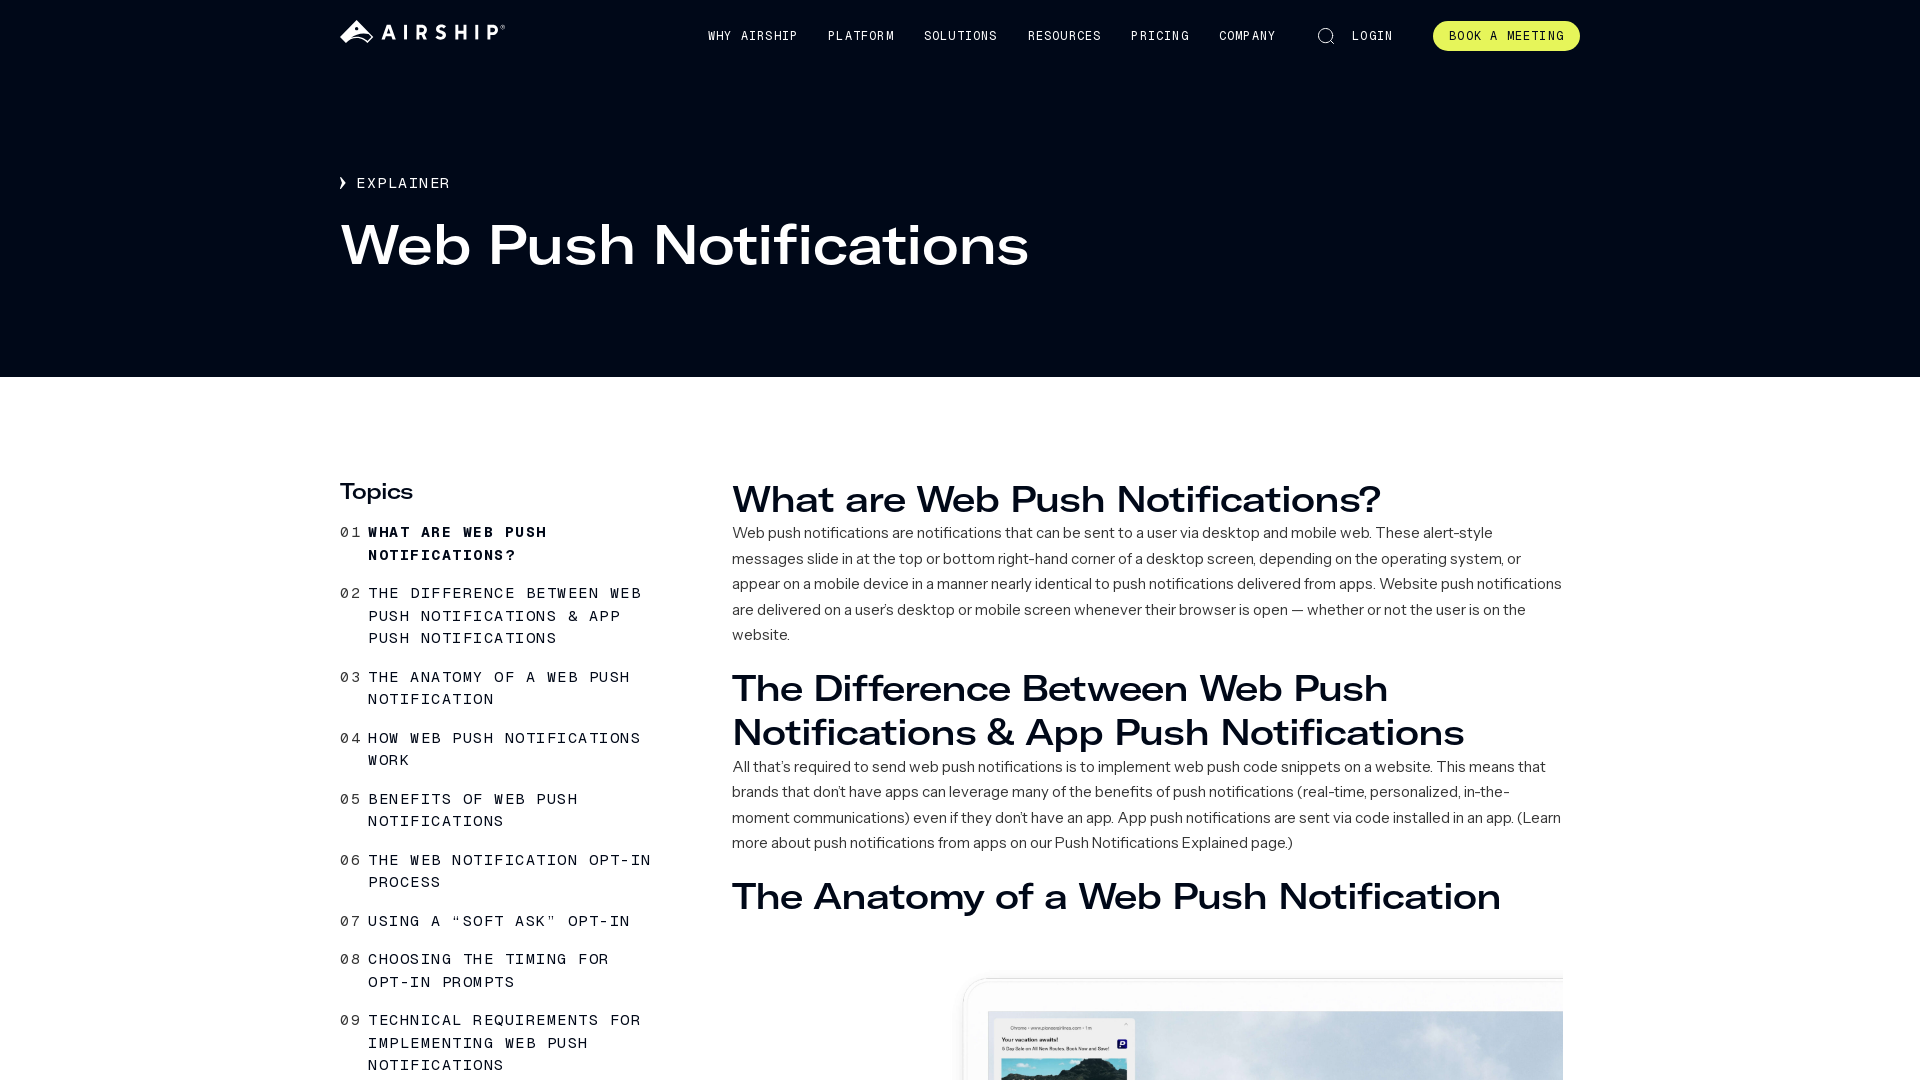